Navigates to Rahul Shetty Academy website and retrieves basic page information (title and current URL) to verify the page loaded correctly.

Starting URL: https://rahulshettyacademy.com/

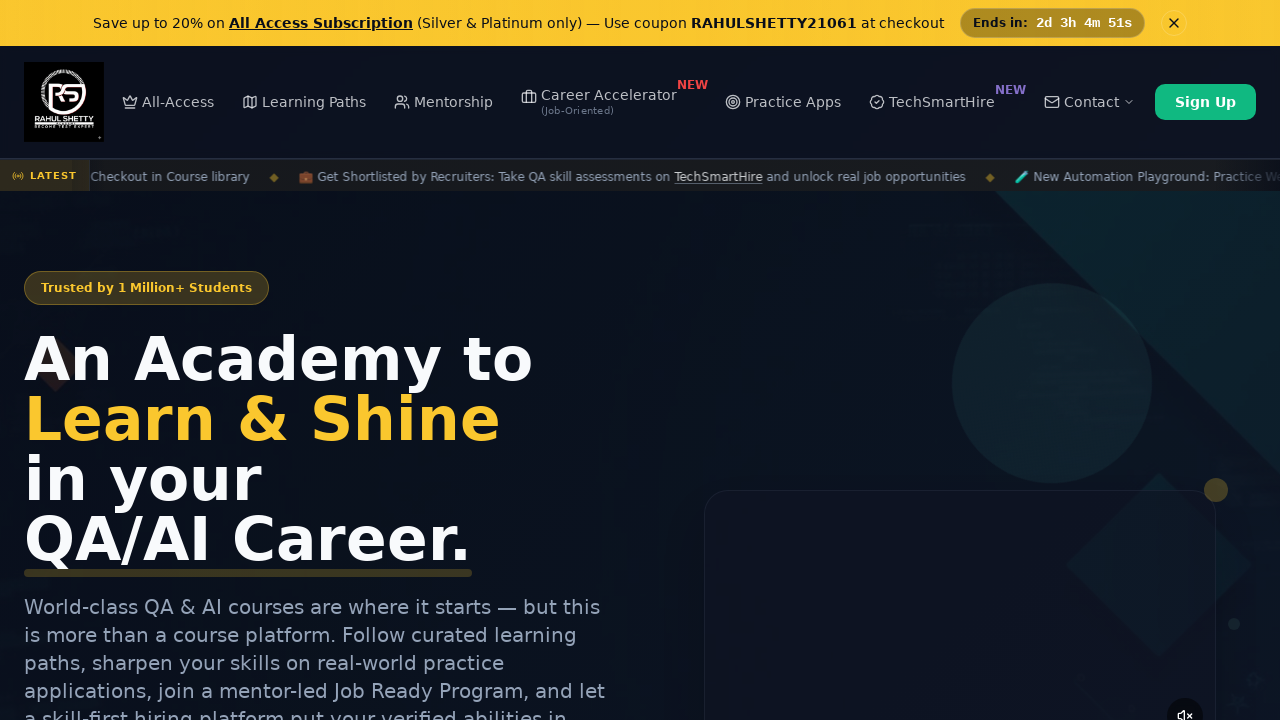

Waited for page to reach domcontentloaded state
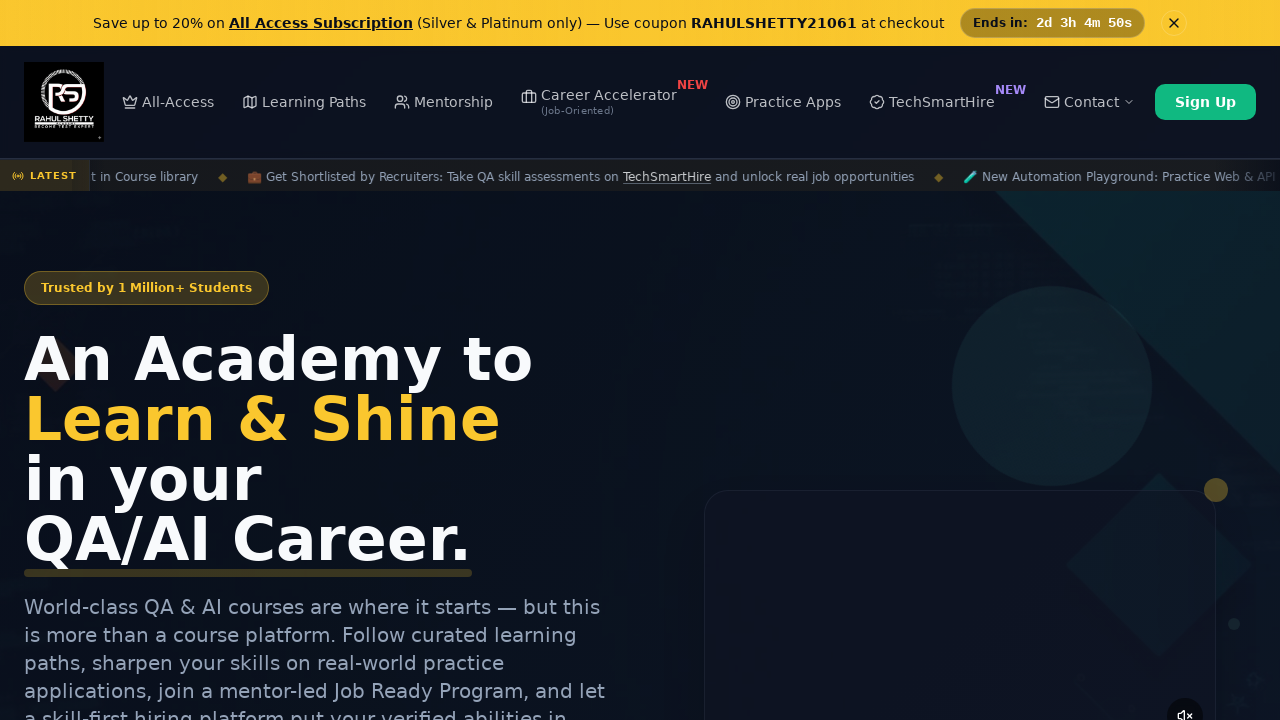

Retrieved page title: Rahul Shetty Academy | QA Automation, Playwright, AI Testing & Online Training
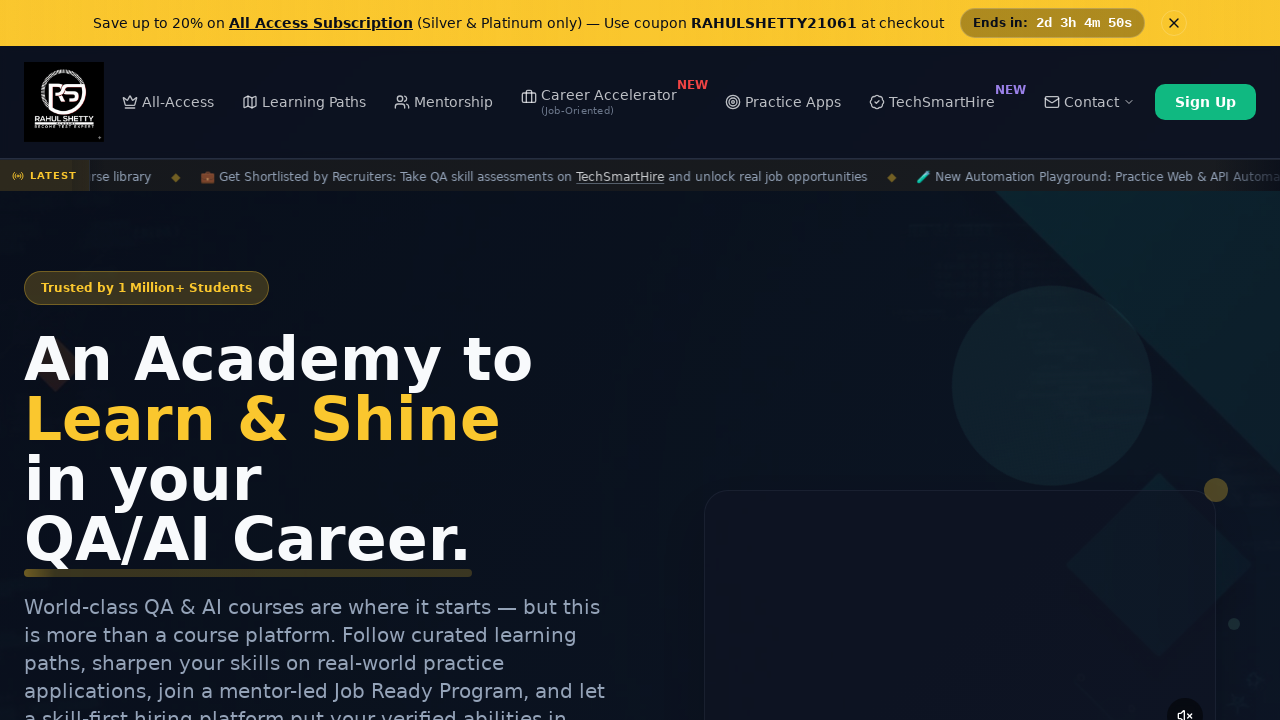

Retrieved current URL: https://rahulshettyacademy.com/
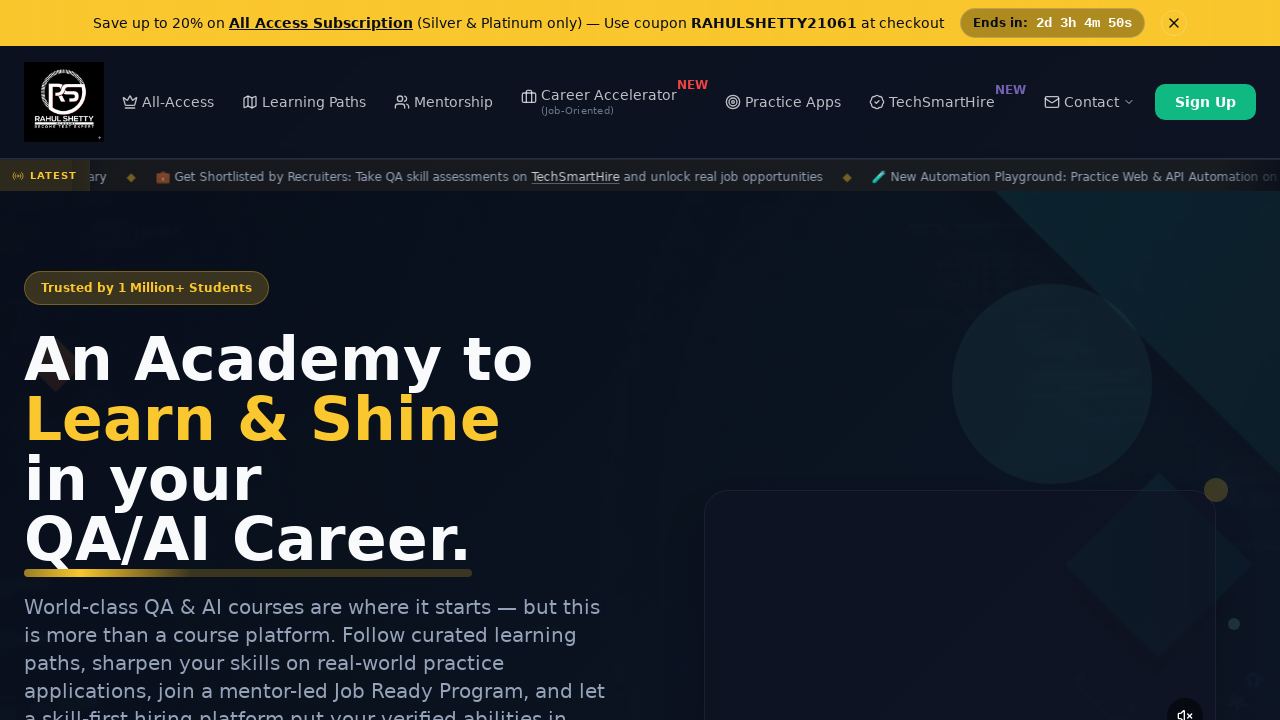

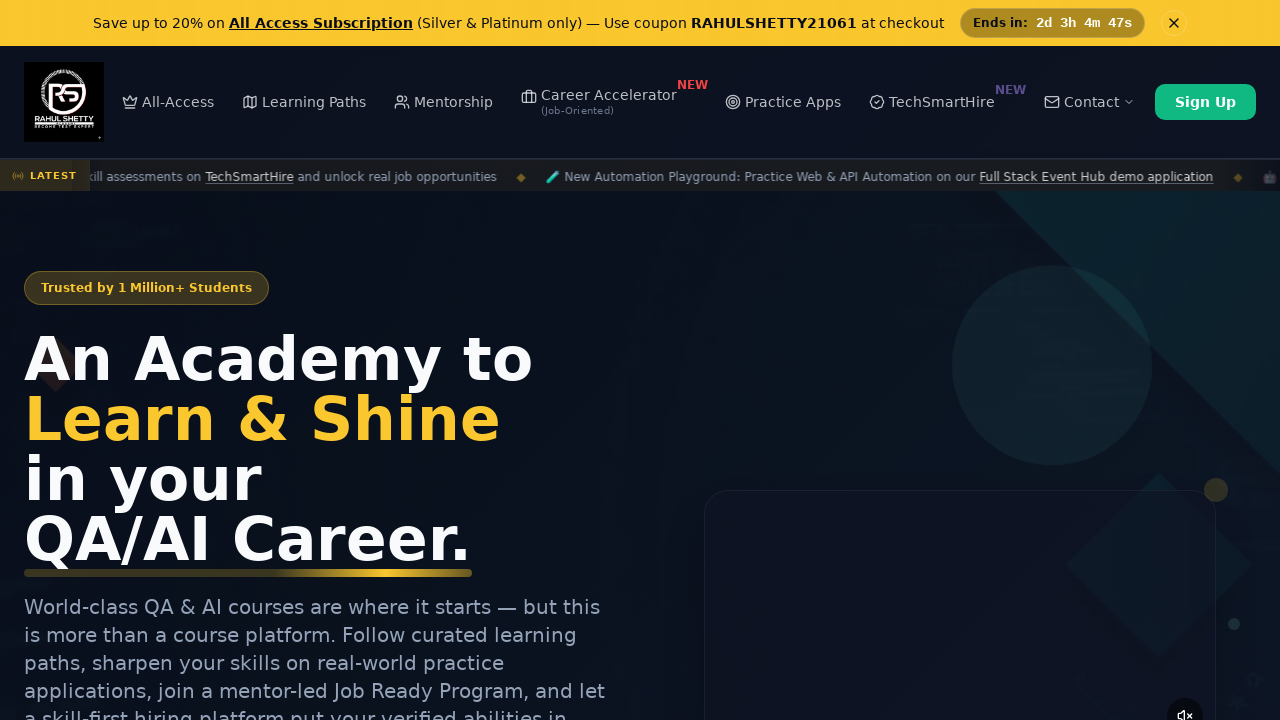